Tests the text-box form on DemoQA by filling in the username and email fields, scrolling to the submit button, and clicking it to submit the form.

Starting URL: https://demoqa.com/text-box

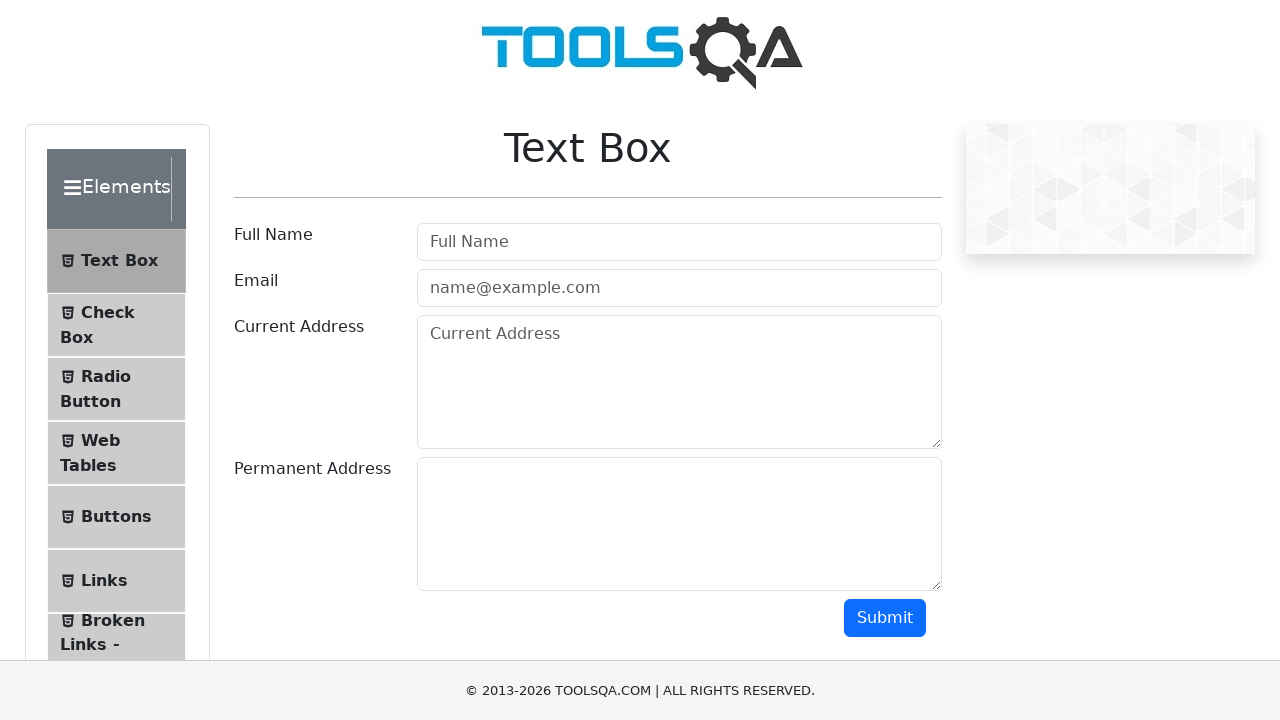

Filled username field with 'Fede' on input#userName
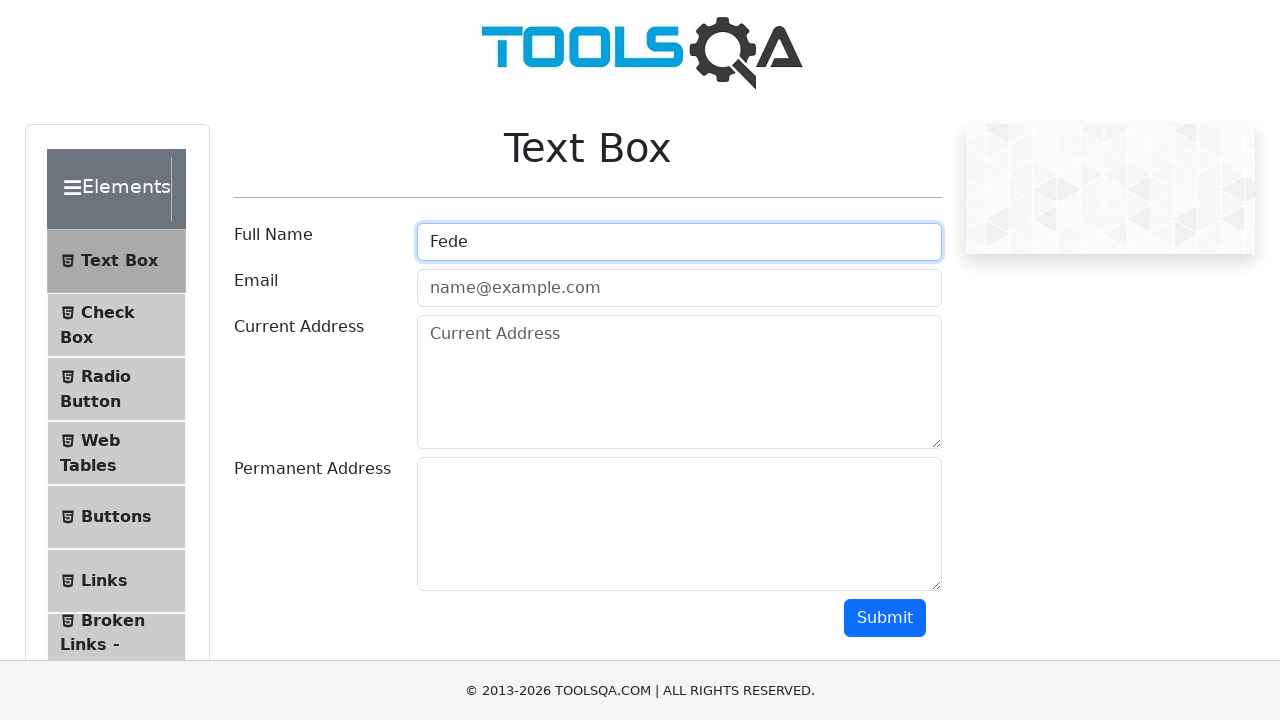

Filled email field with 'fede@mail.com' on input#userEmail
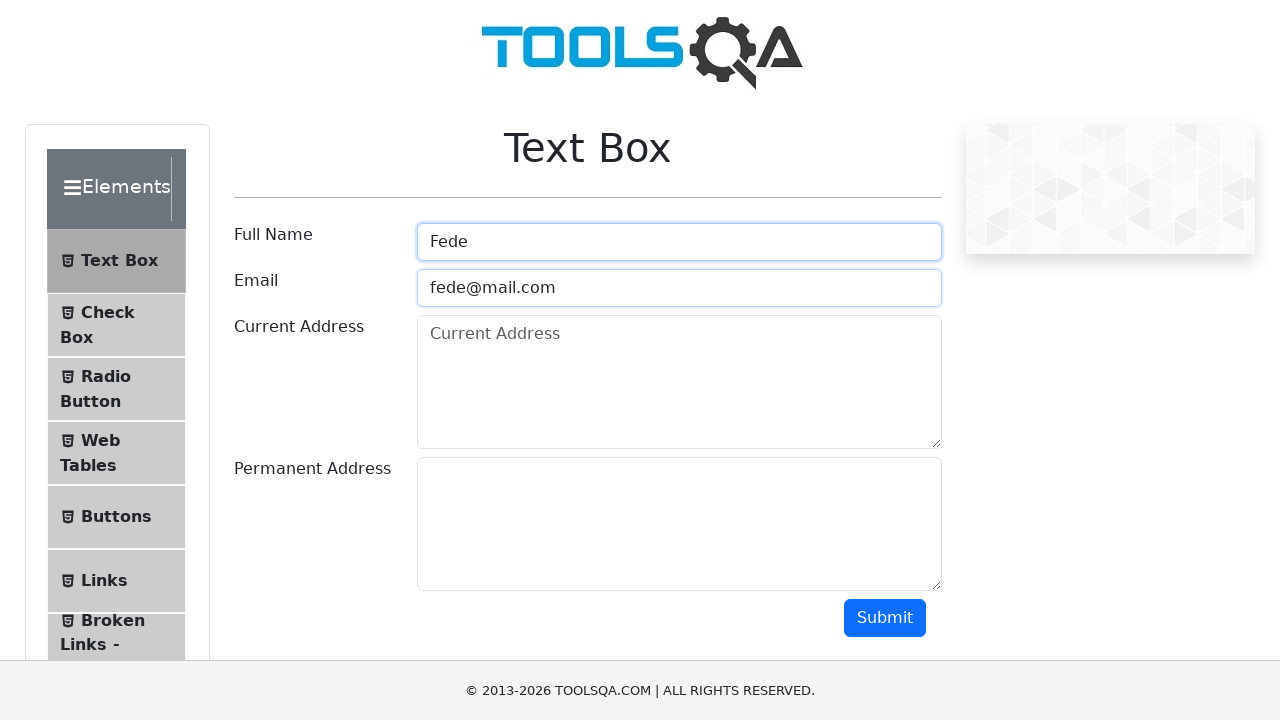

Scrolled down to reveal submit button
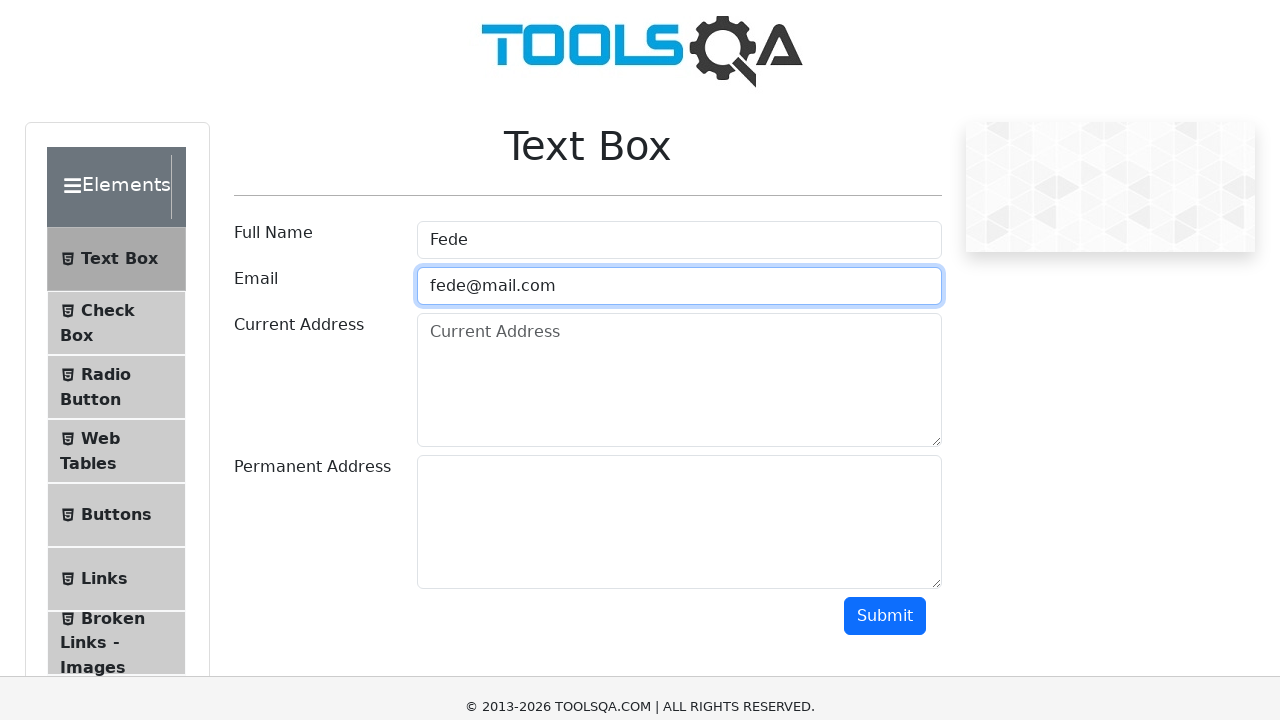

Clicked submit button to submit the form at (885, 118) on button#submit
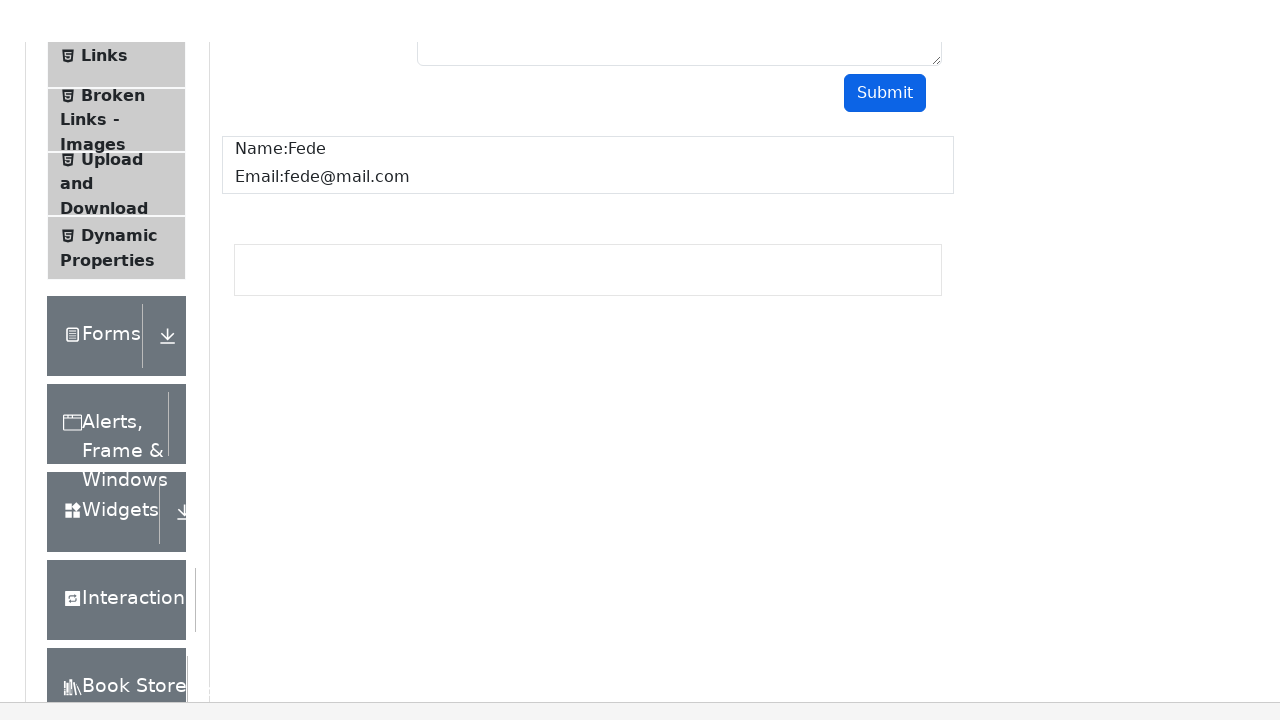

Form submission confirmed - output section appeared
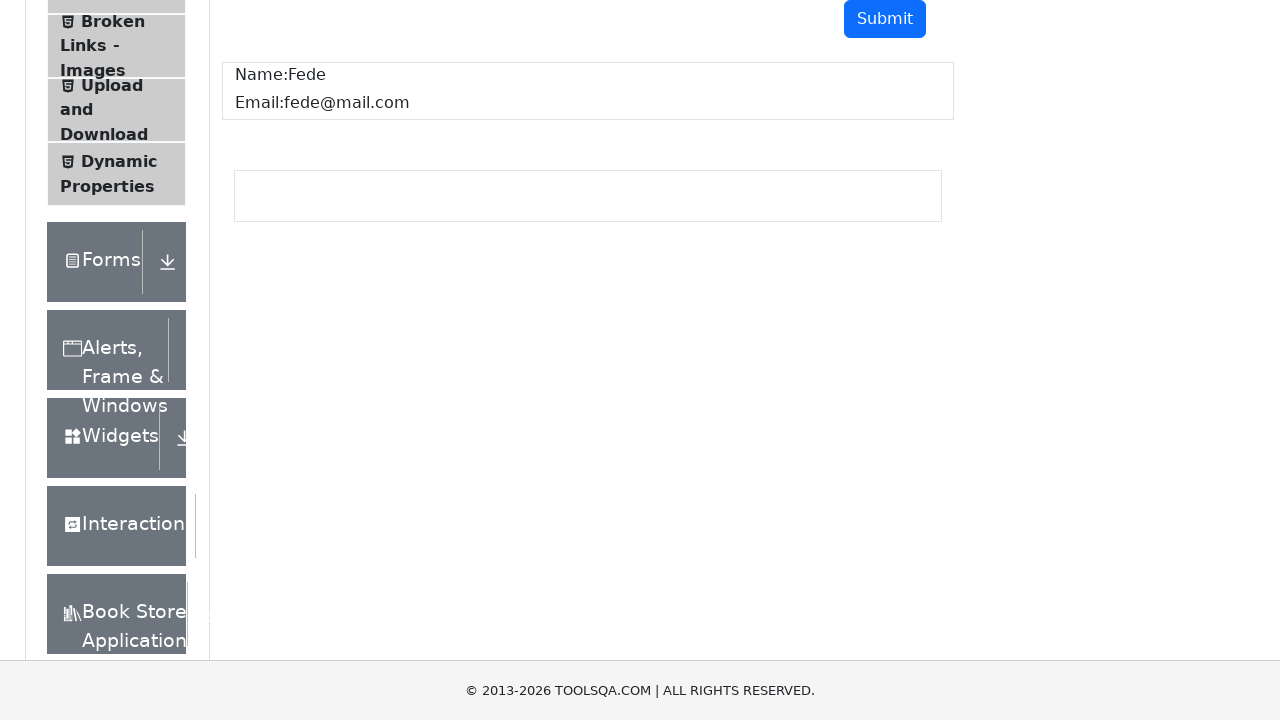

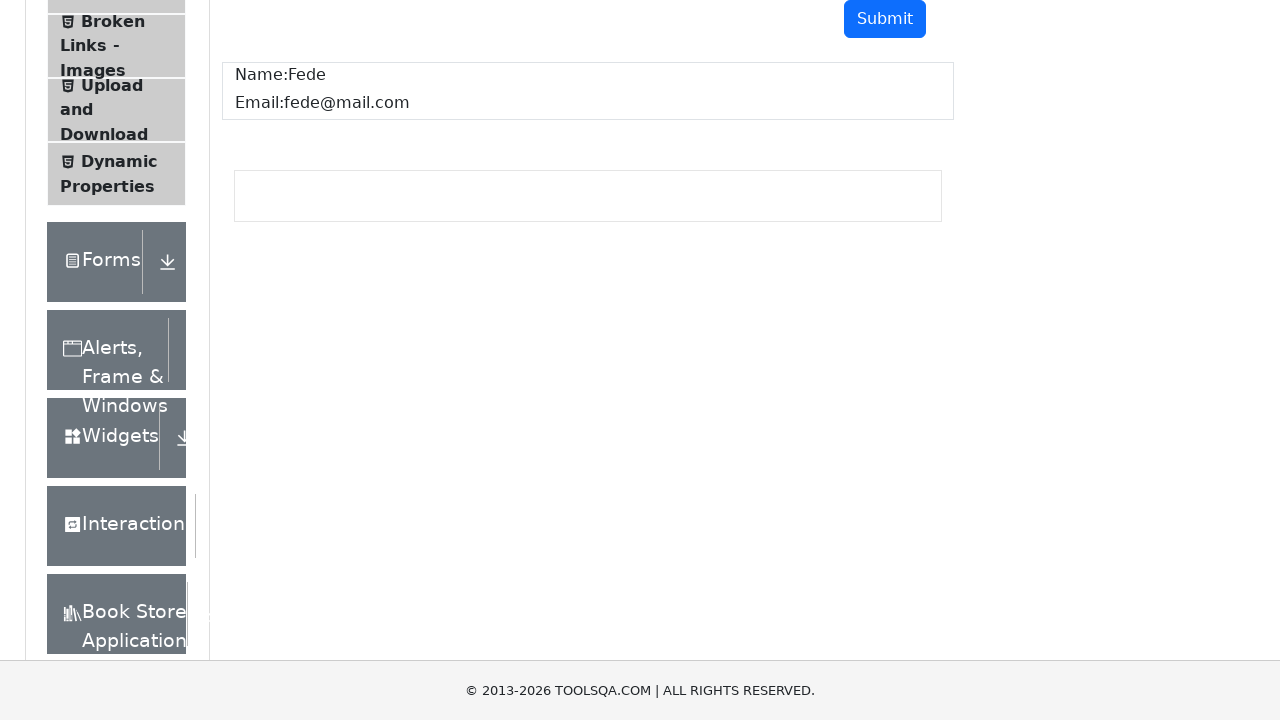